Tests that edits are saved when the edit field loses focus (blur event).

Starting URL: https://demo.playwright.dev/todomvc

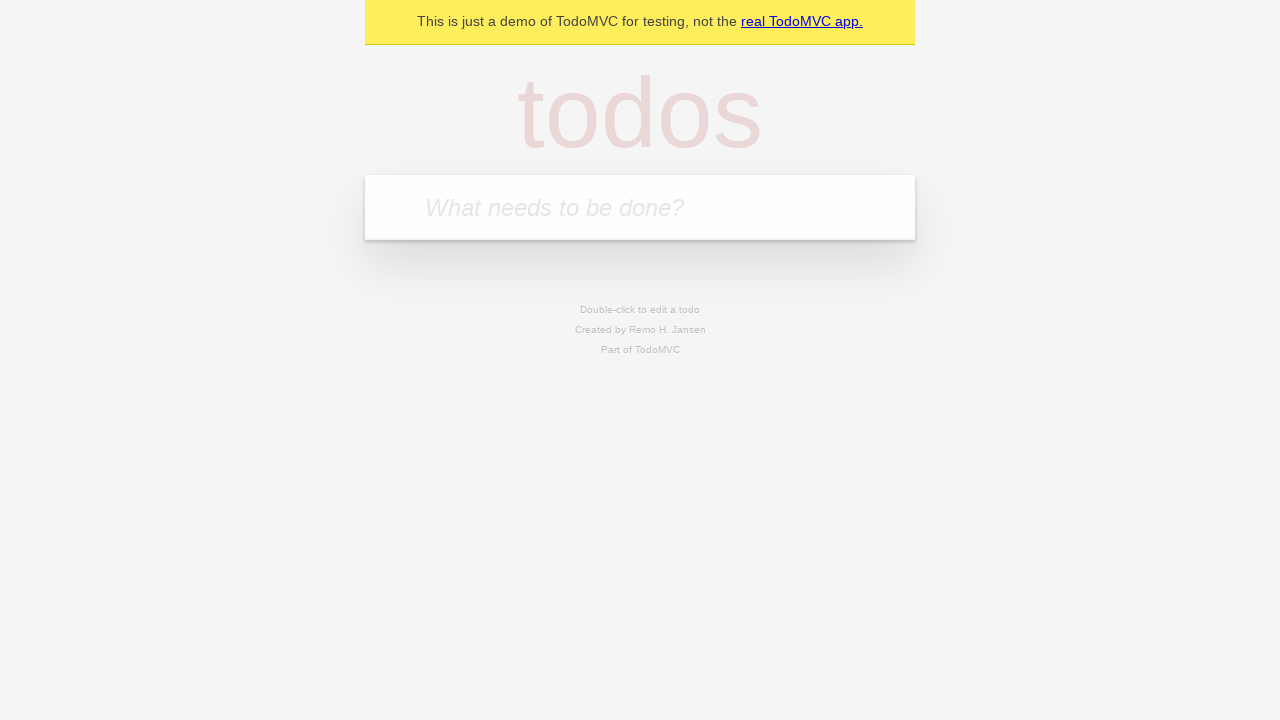

Filled todo input with 'buy some cheese' on internal:attr=[placeholder="What needs to be done?"i]
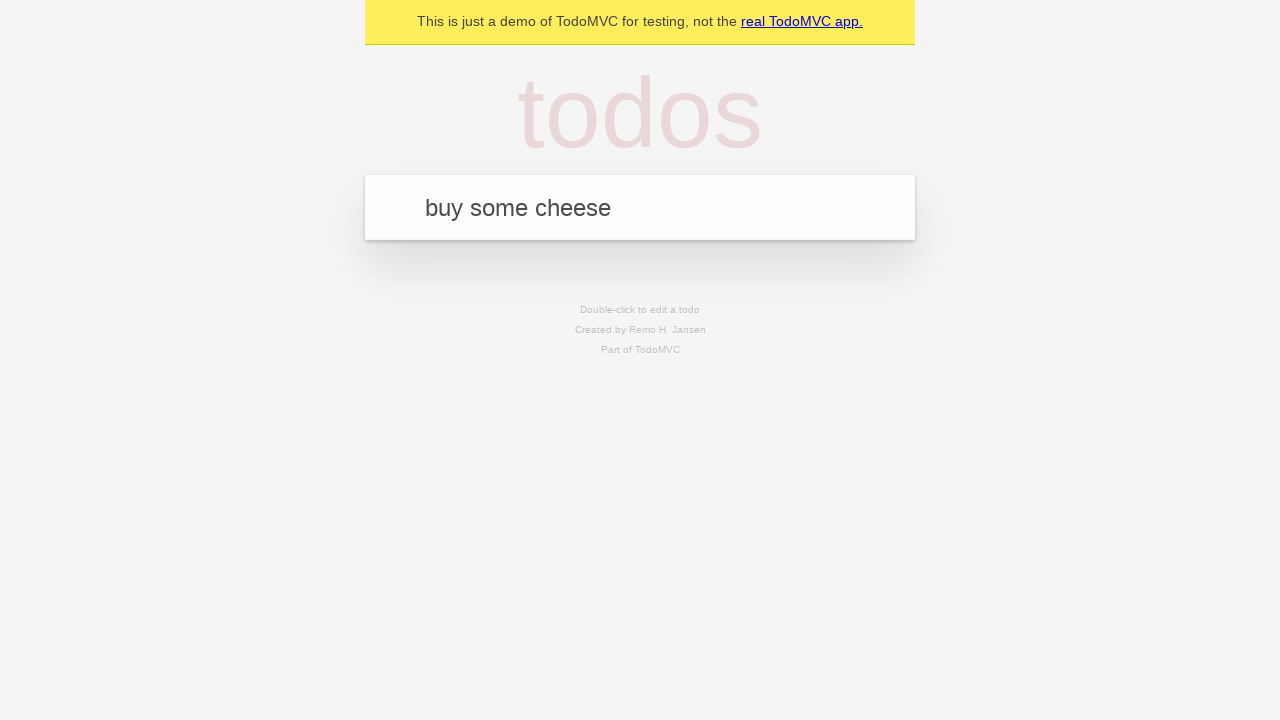

Pressed Enter to create first todo item on internal:attr=[placeholder="What needs to be done?"i]
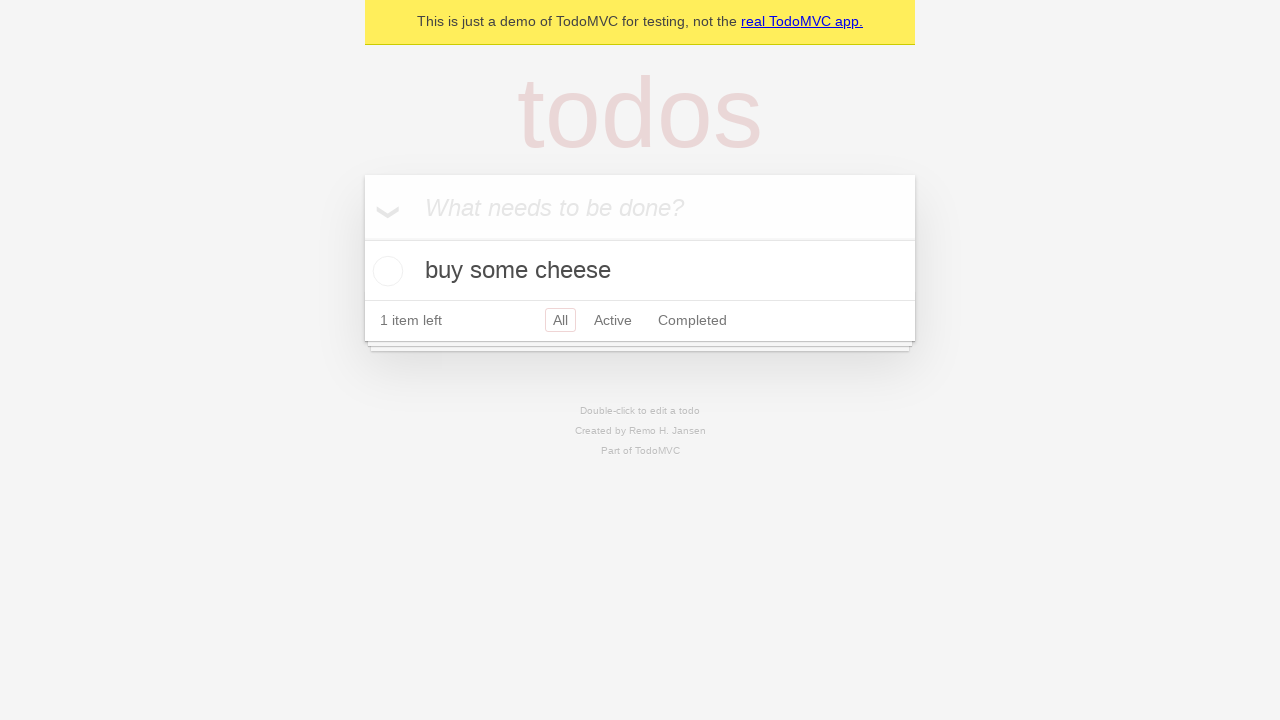

Filled todo input with 'feed the cat' on internal:attr=[placeholder="What needs to be done?"i]
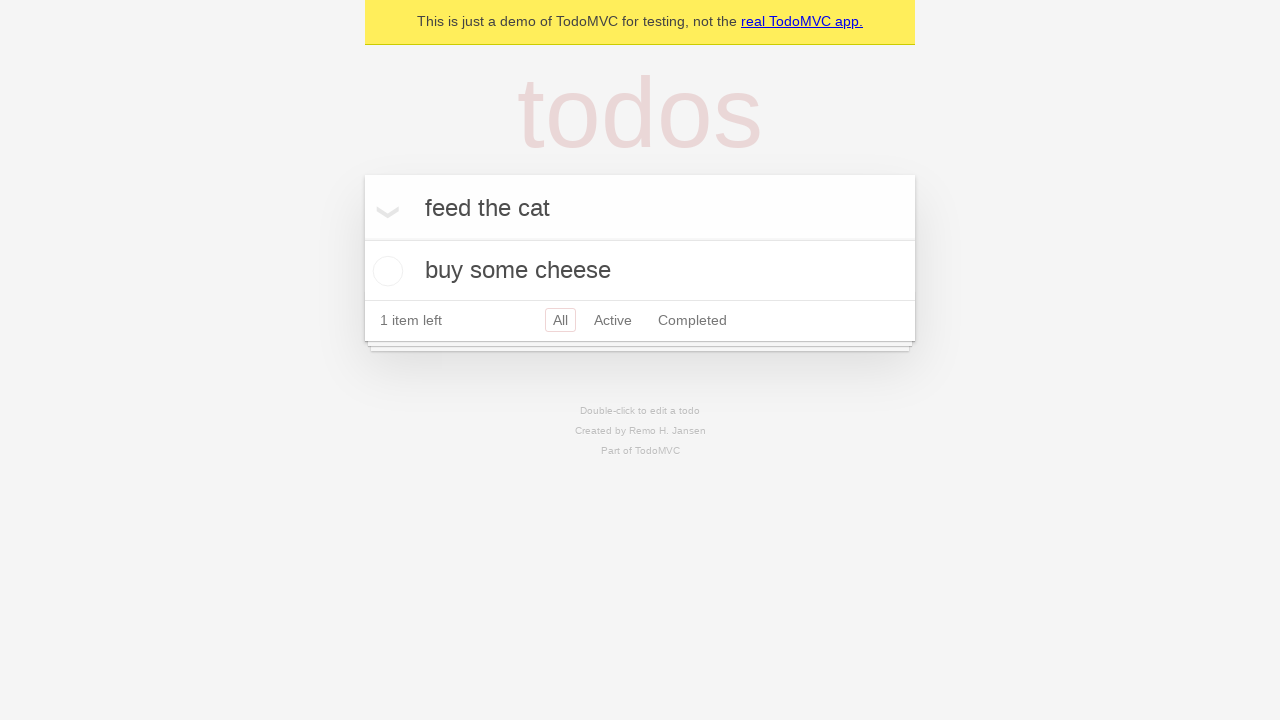

Pressed Enter to create second todo item on internal:attr=[placeholder="What needs to be done?"i]
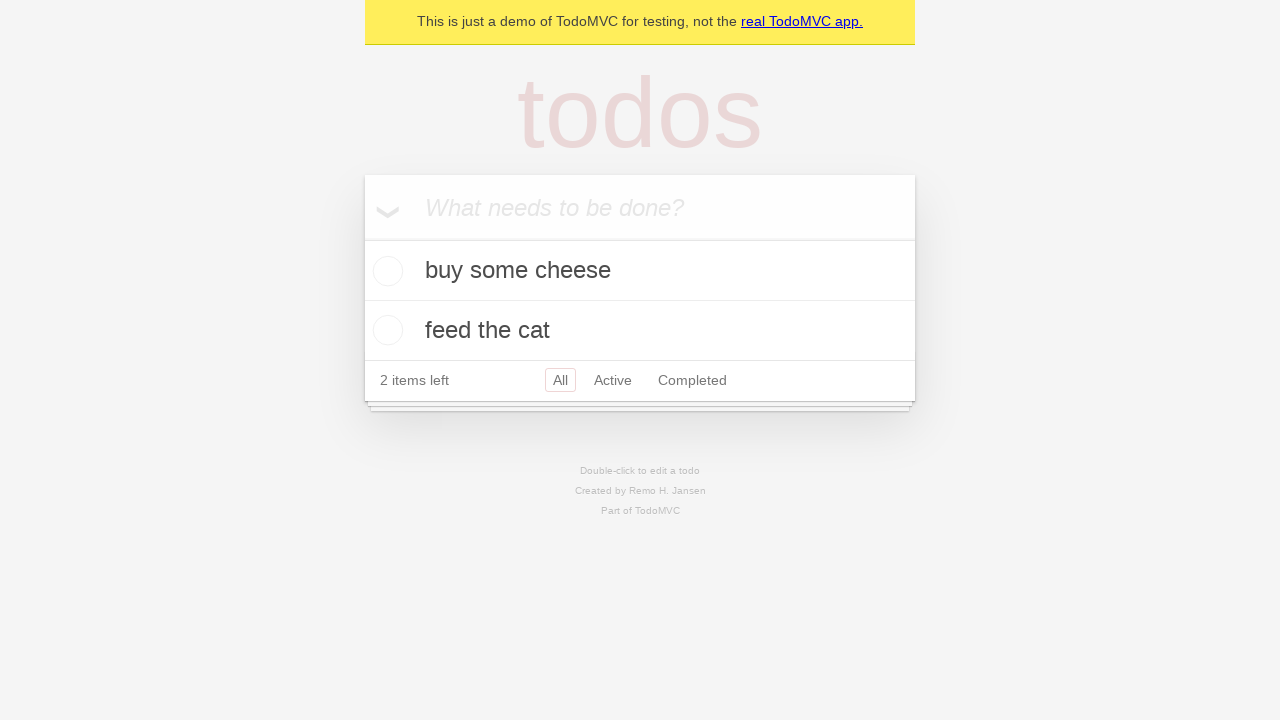

Filled todo input with 'book a doctors appointment' on internal:attr=[placeholder="What needs to be done?"i]
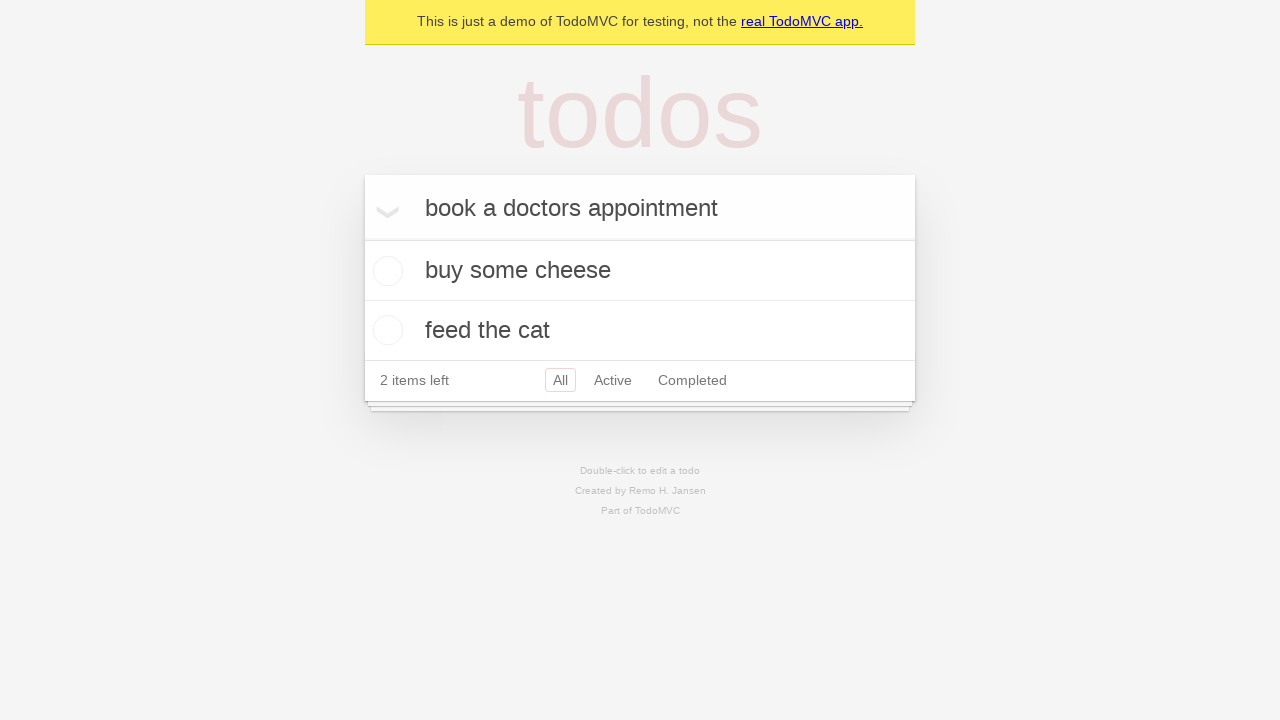

Pressed Enter to create third todo item on internal:attr=[placeholder="What needs to be done?"i]
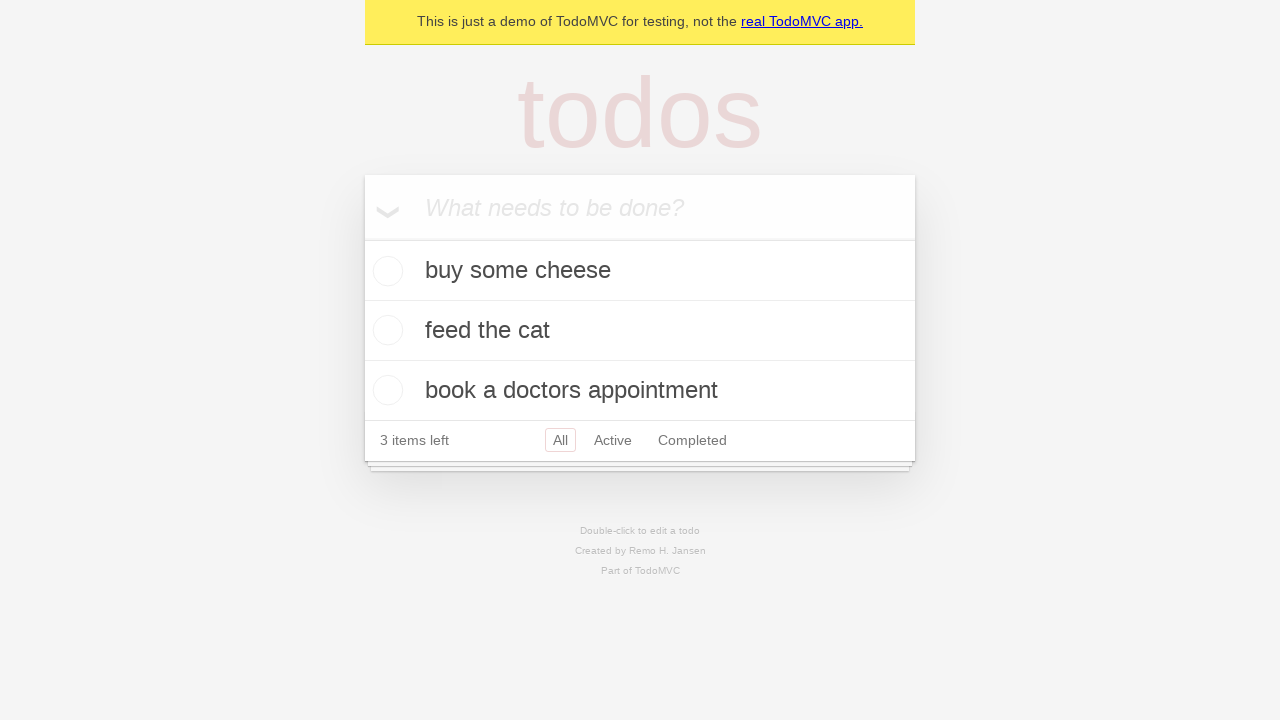

Double-clicked second todo item to enter edit mode at (640, 331) on internal:testid=[data-testid="todo-item"s] >> nth=1
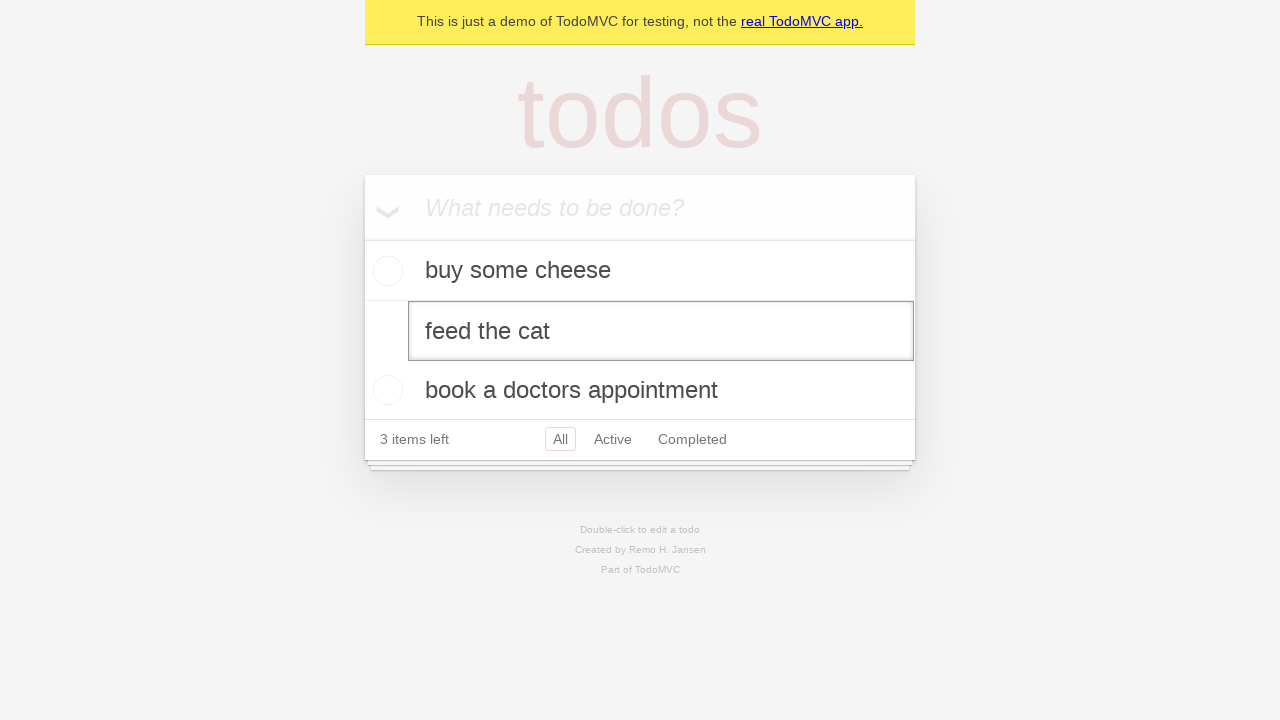

Filled edit textbox with 'buy some sausages' on internal:testid=[data-testid="todo-item"s] >> nth=1 >> internal:role=textbox[nam
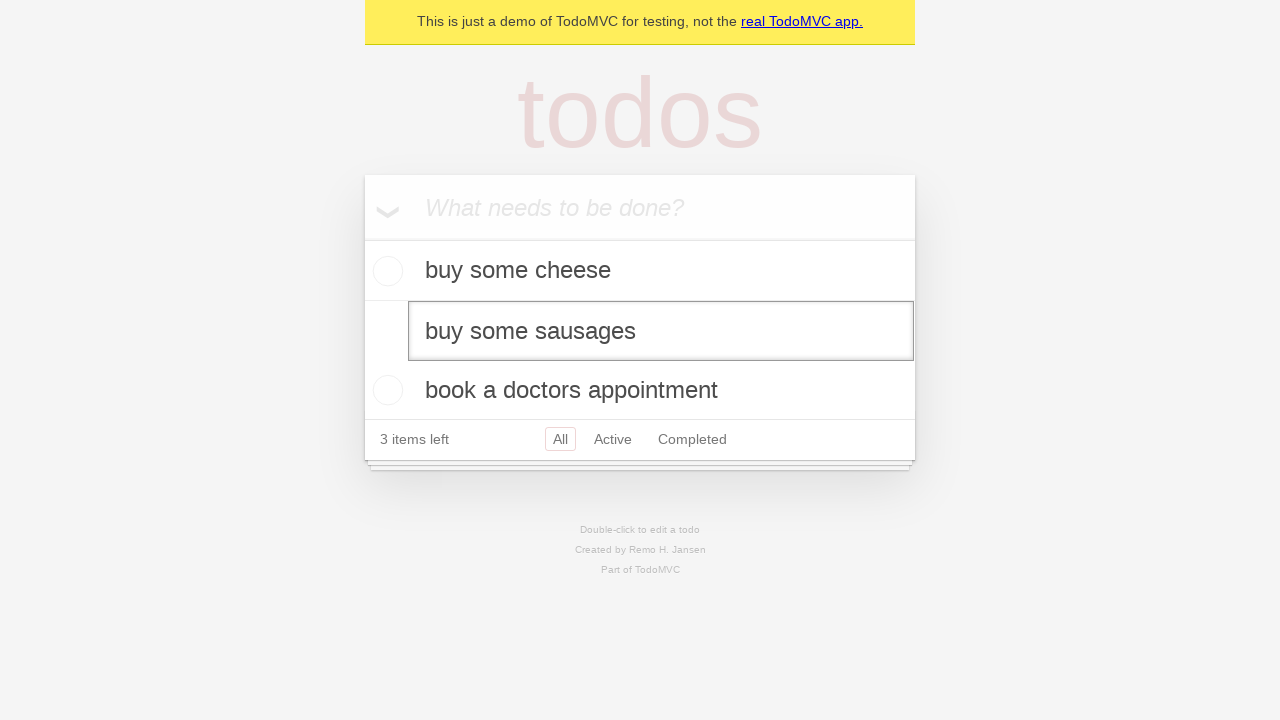

Dispatched blur event to save edits on the second todo item
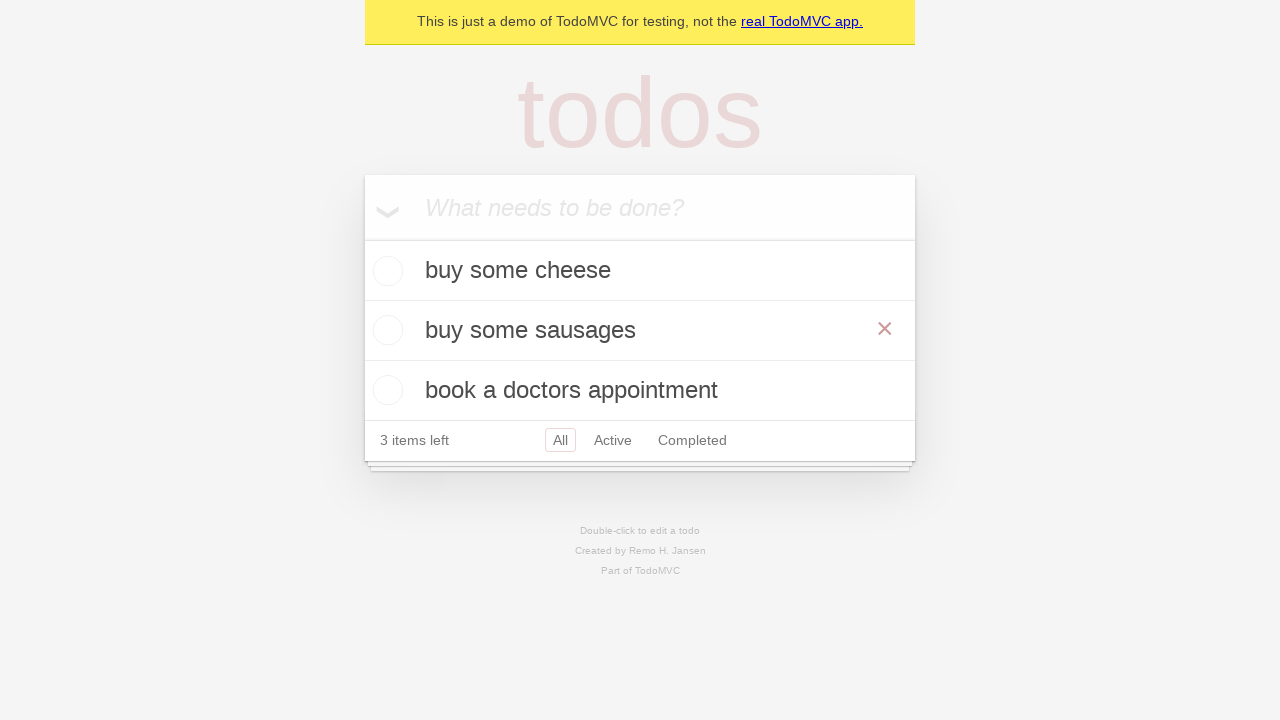

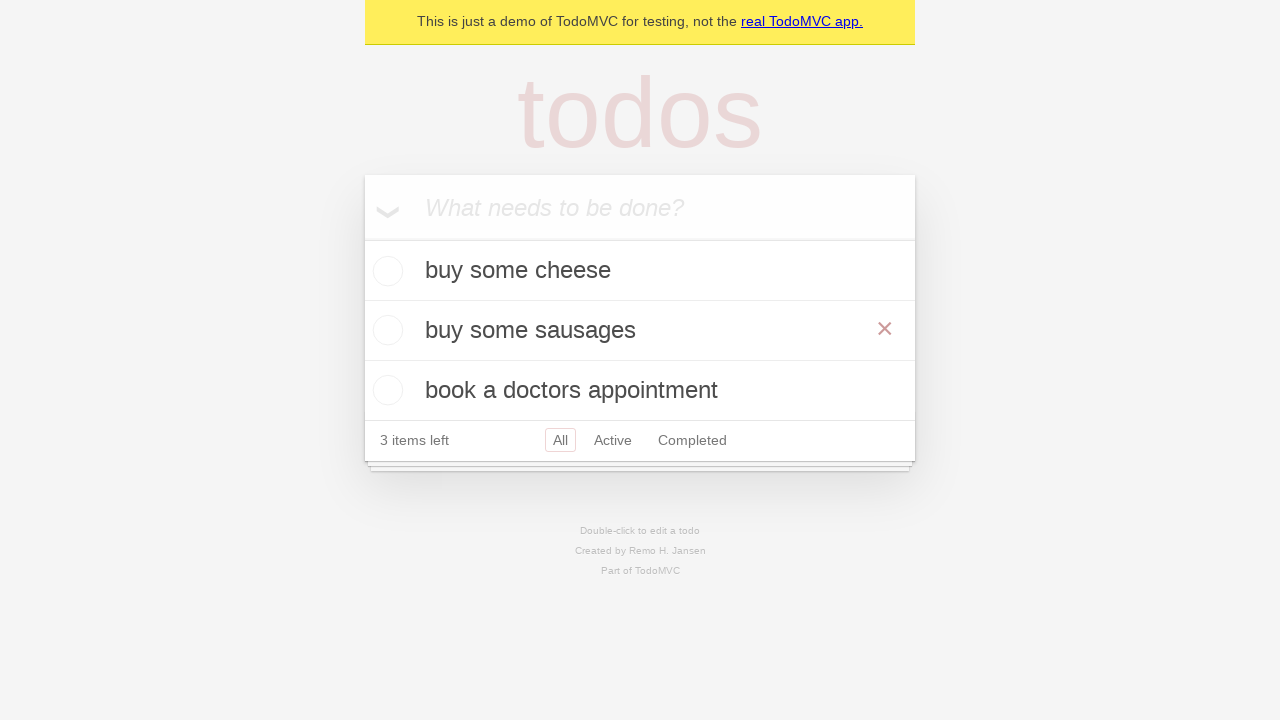